Tests filtering to display all items after navigating through other filters

Starting URL: https://demo.playwright.dev/todomvc

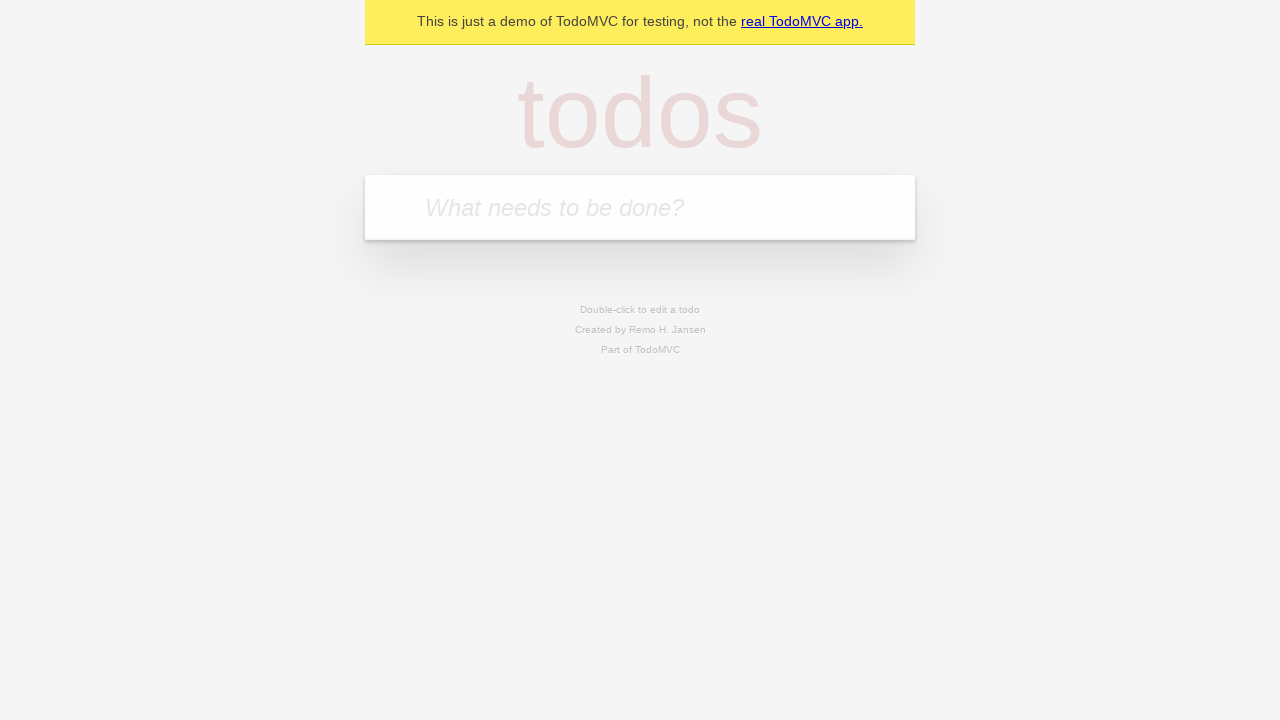

Filled todo input with 'buy some cheese' on internal:attr=[placeholder="What needs to be done?"i]
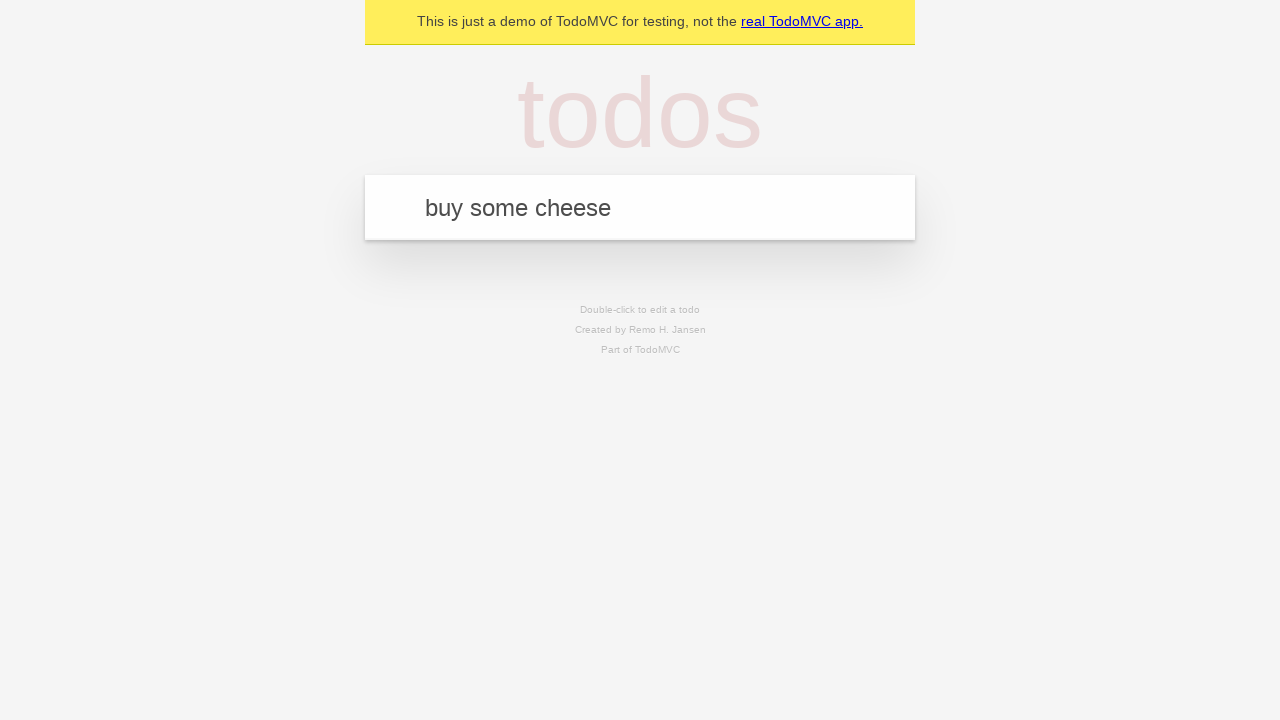

Pressed Enter to create first todo on internal:attr=[placeholder="What needs to be done?"i]
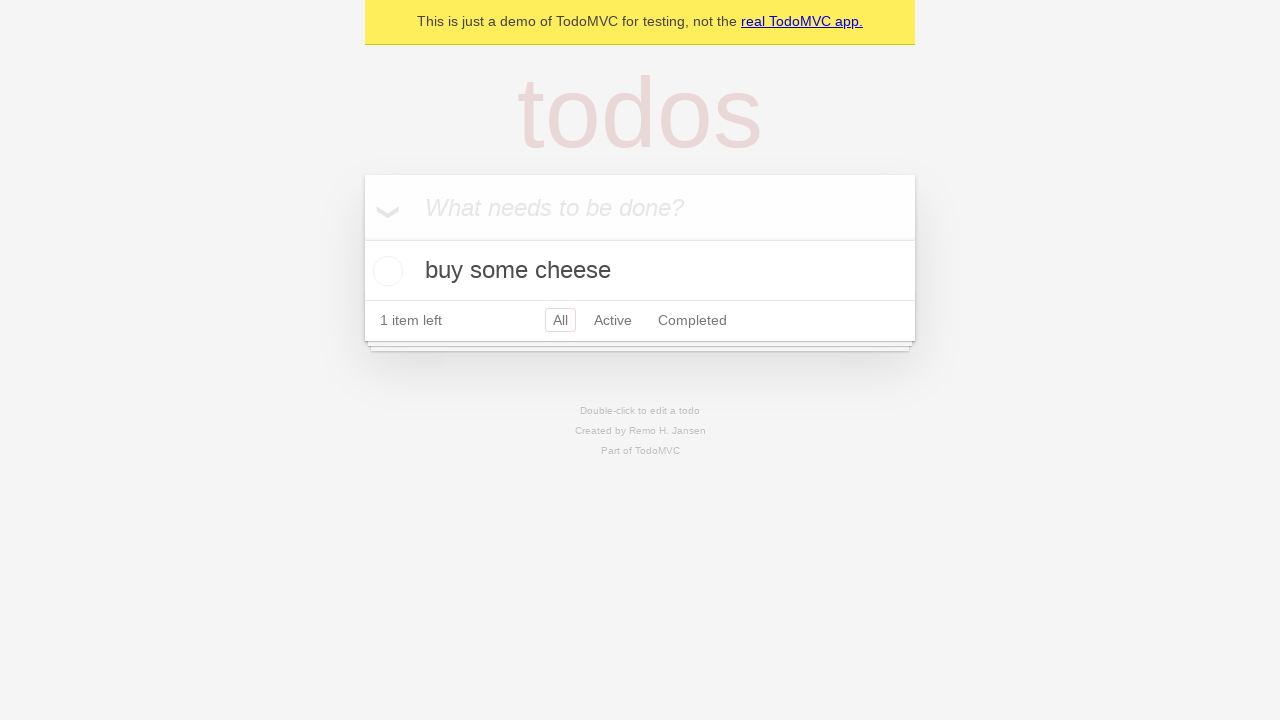

Filled todo input with 'feed the cat' on internal:attr=[placeholder="What needs to be done?"i]
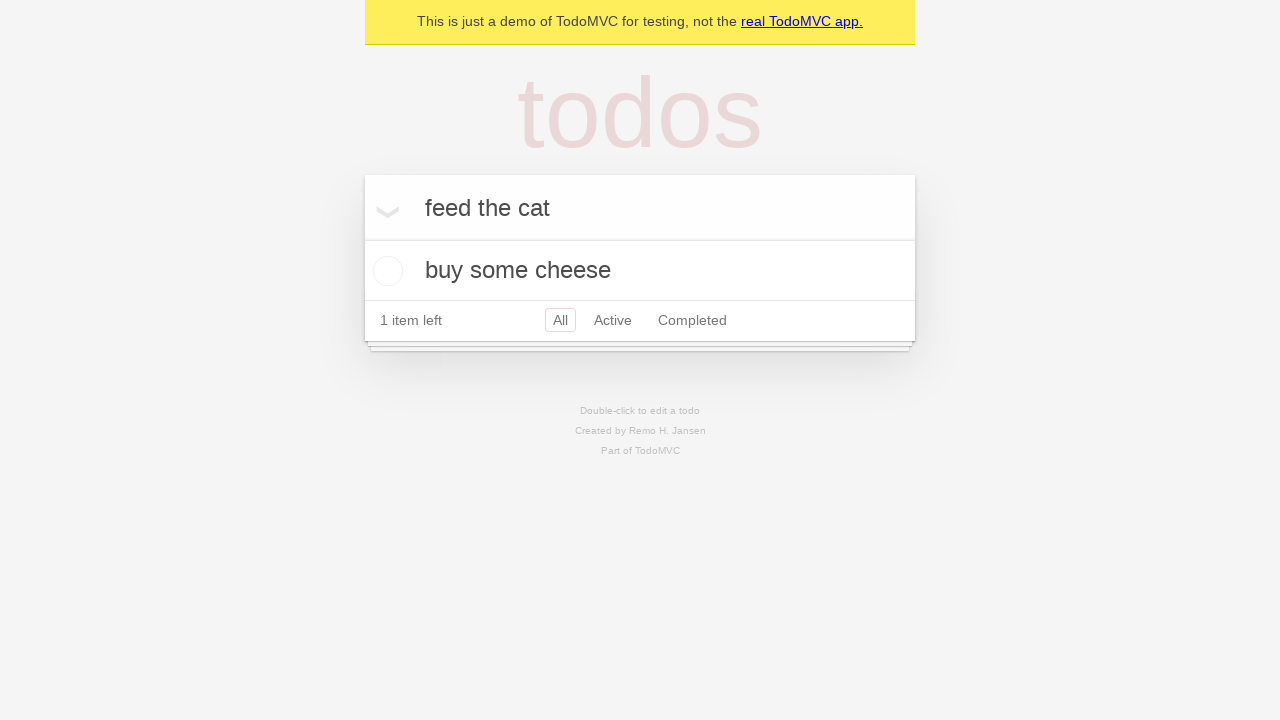

Pressed Enter to create second todo on internal:attr=[placeholder="What needs to be done?"i]
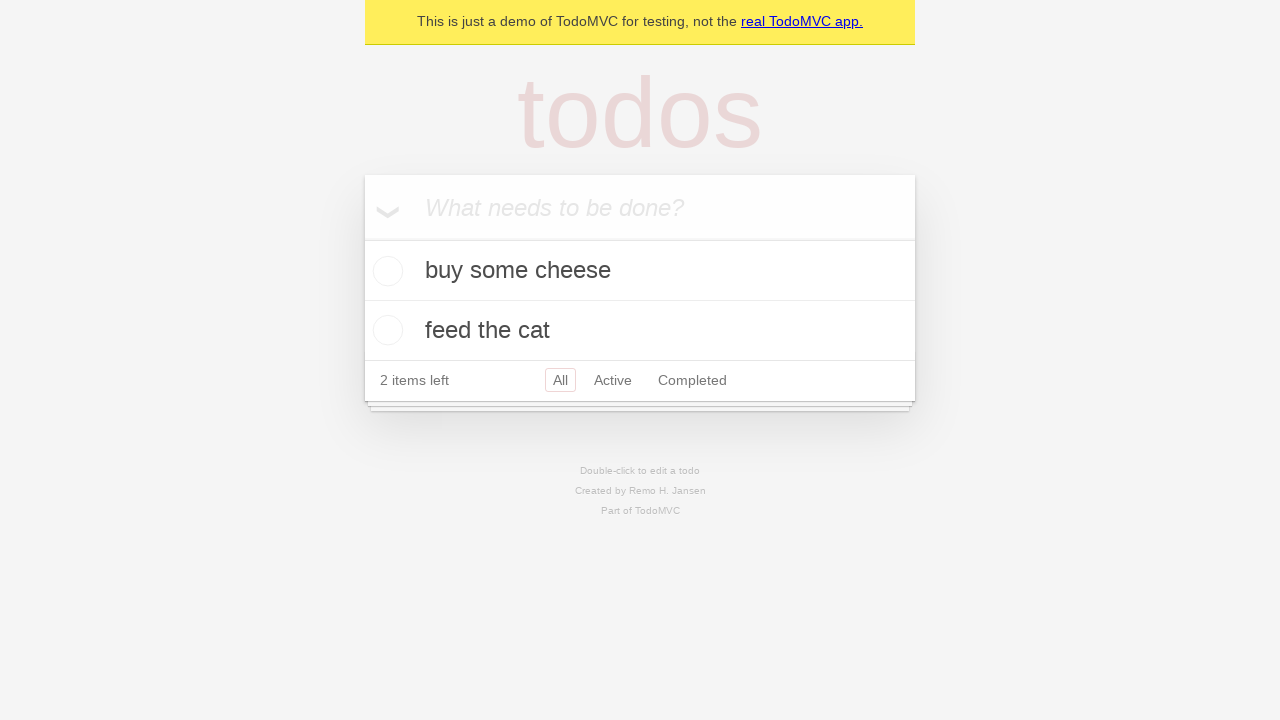

Filled todo input with 'book a doctors appointment' on internal:attr=[placeholder="What needs to be done?"i]
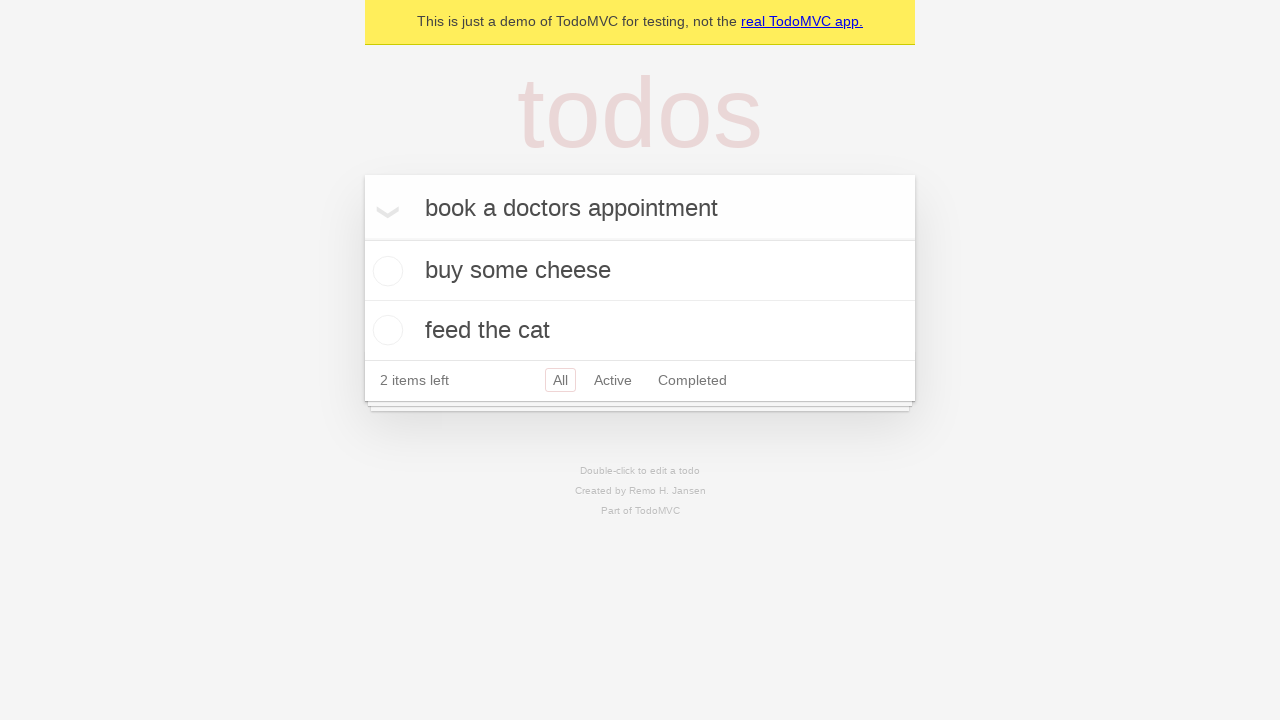

Pressed Enter to create third todo on internal:attr=[placeholder="What needs to be done?"i]
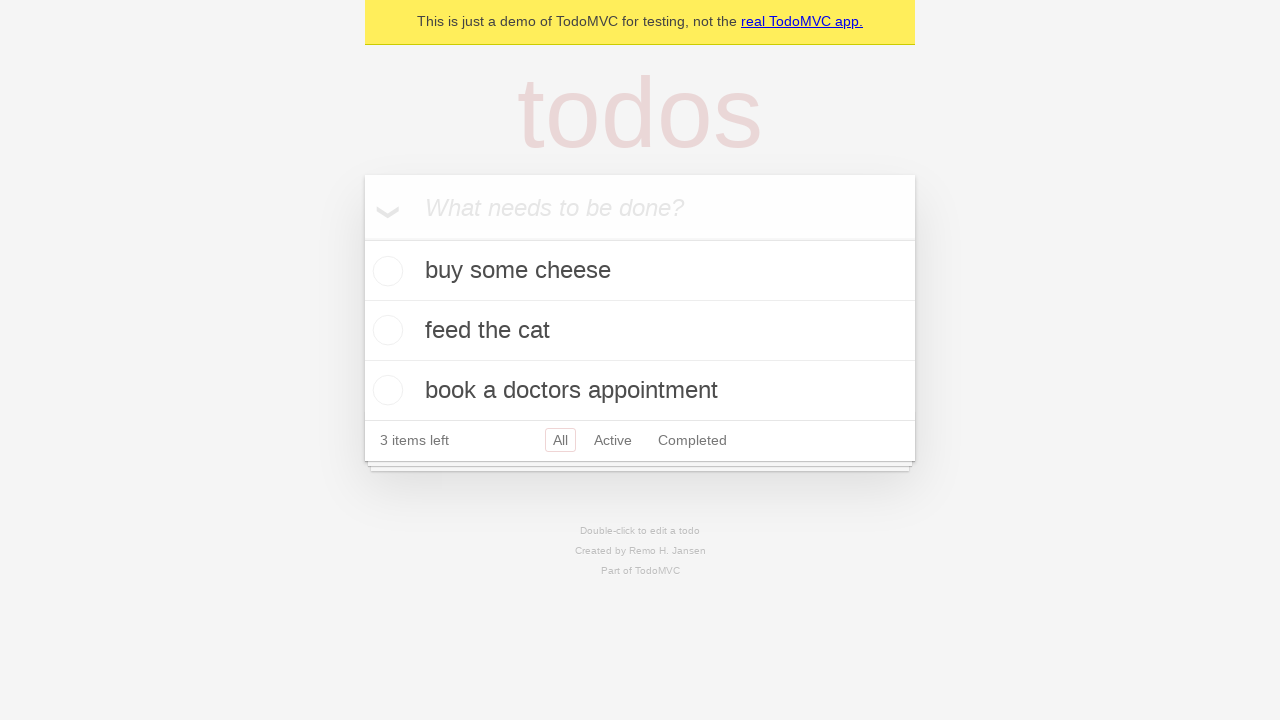

Waited for all three todos to be created
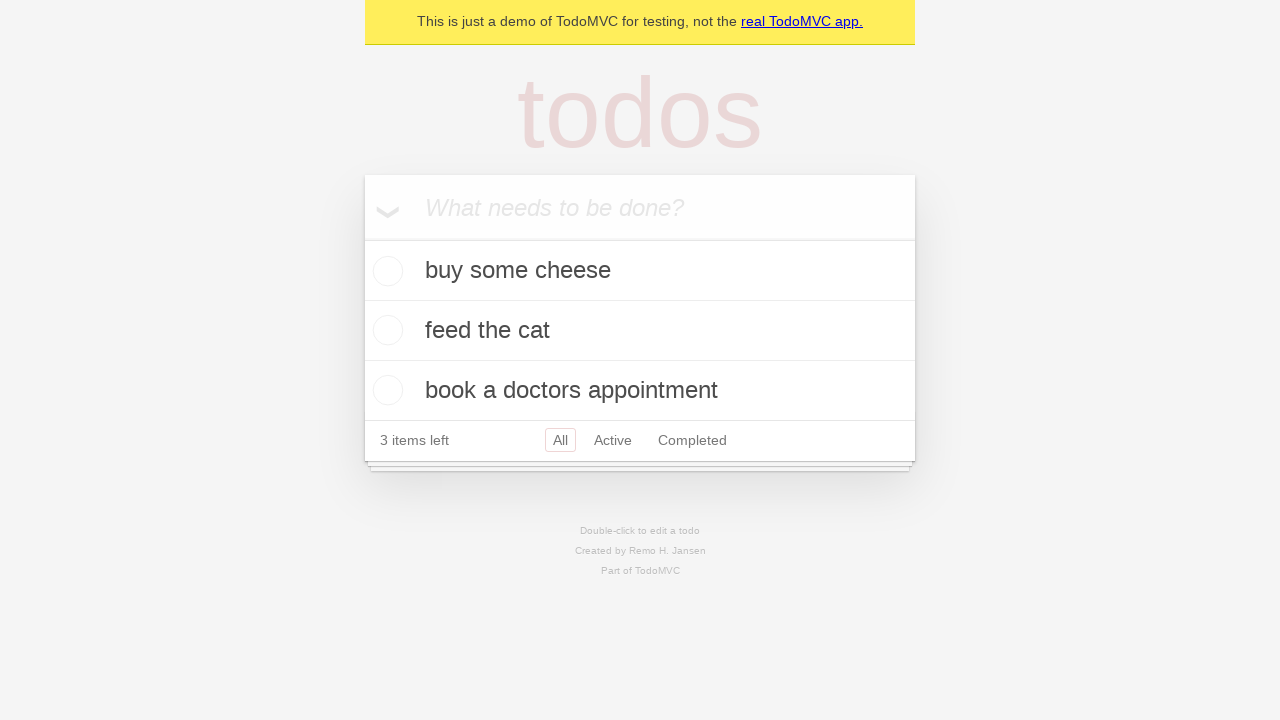

Checked the second todo as completed at (385, 330) on .todo-list li .toggle >> nth=1
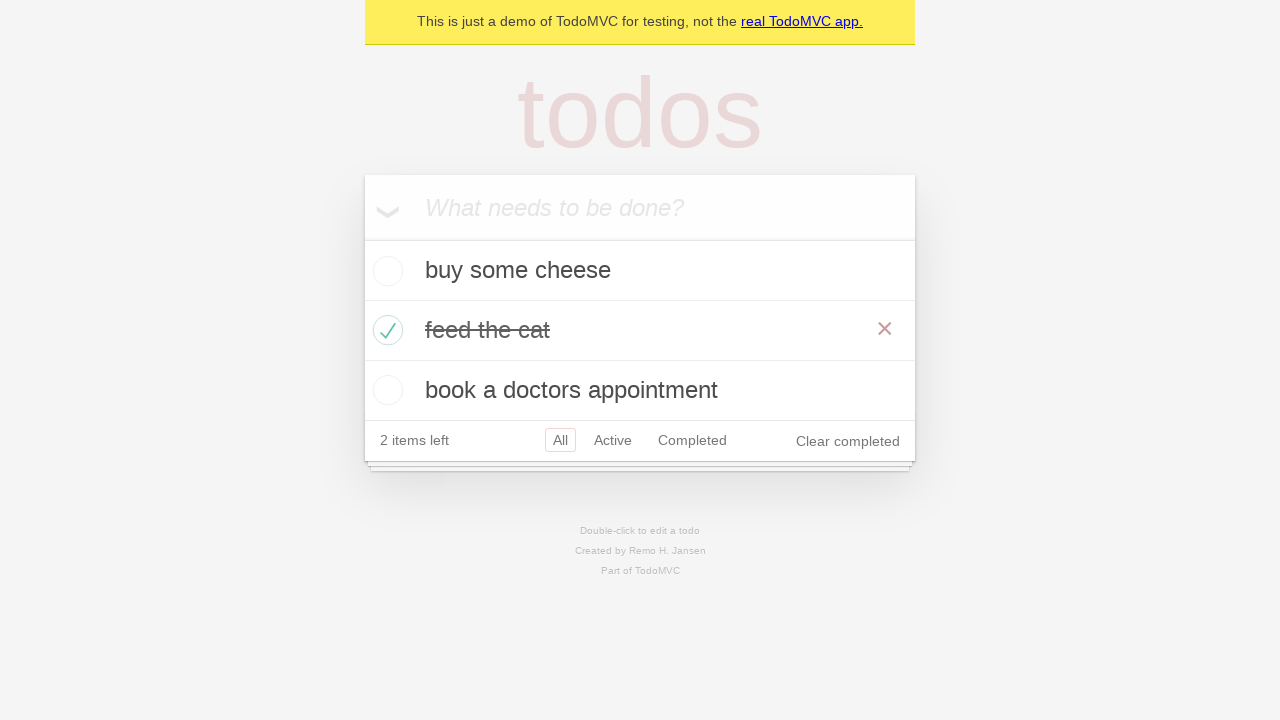

Clicked 'Active' filter link at (613, 440) on internal:role=link[name="Active"i]
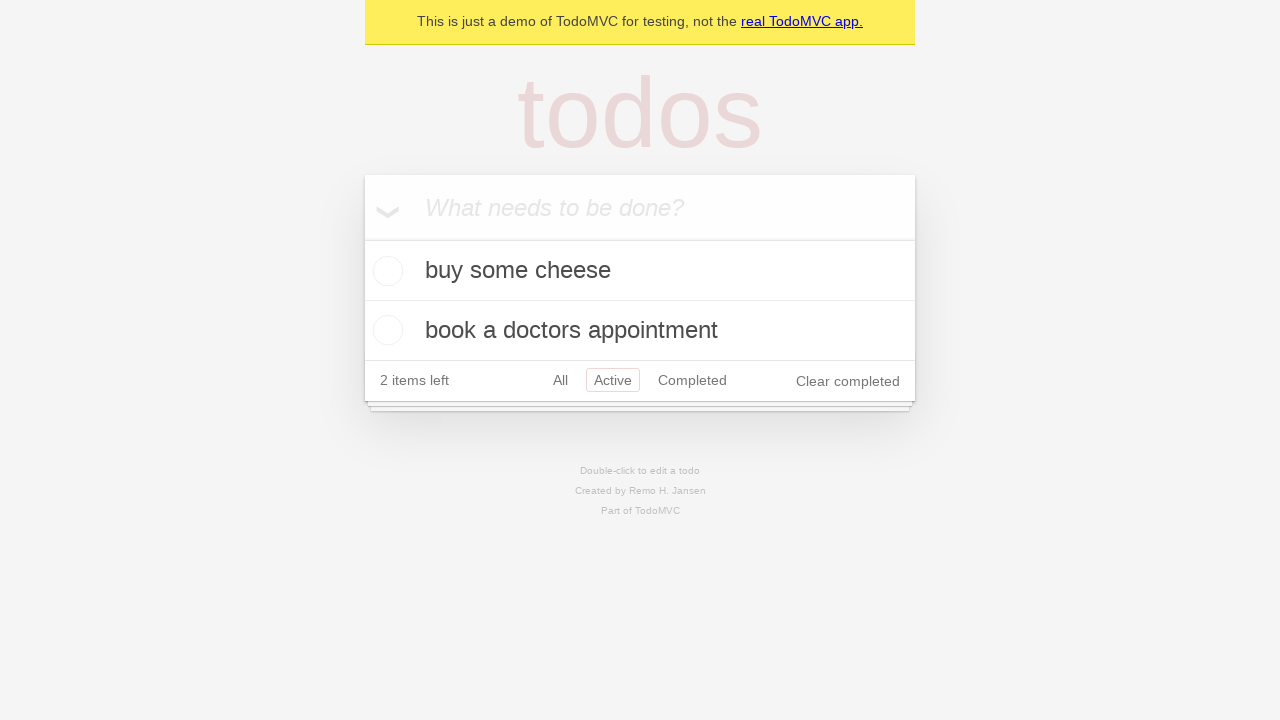

Clicked 'Completed' filter link at (692, 380) on internal:role=link[name="Completed"i]
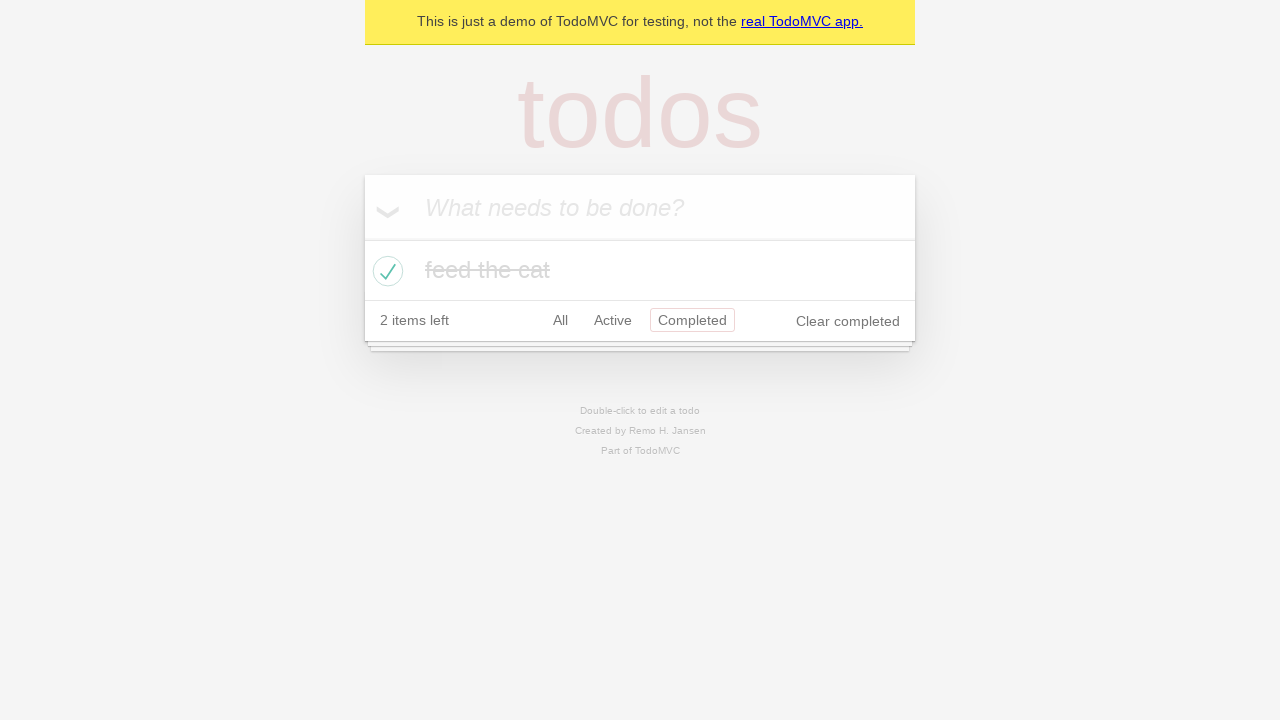

Clicked 'All' filter link at (560, 320) on internal:role=link[name="All"i]
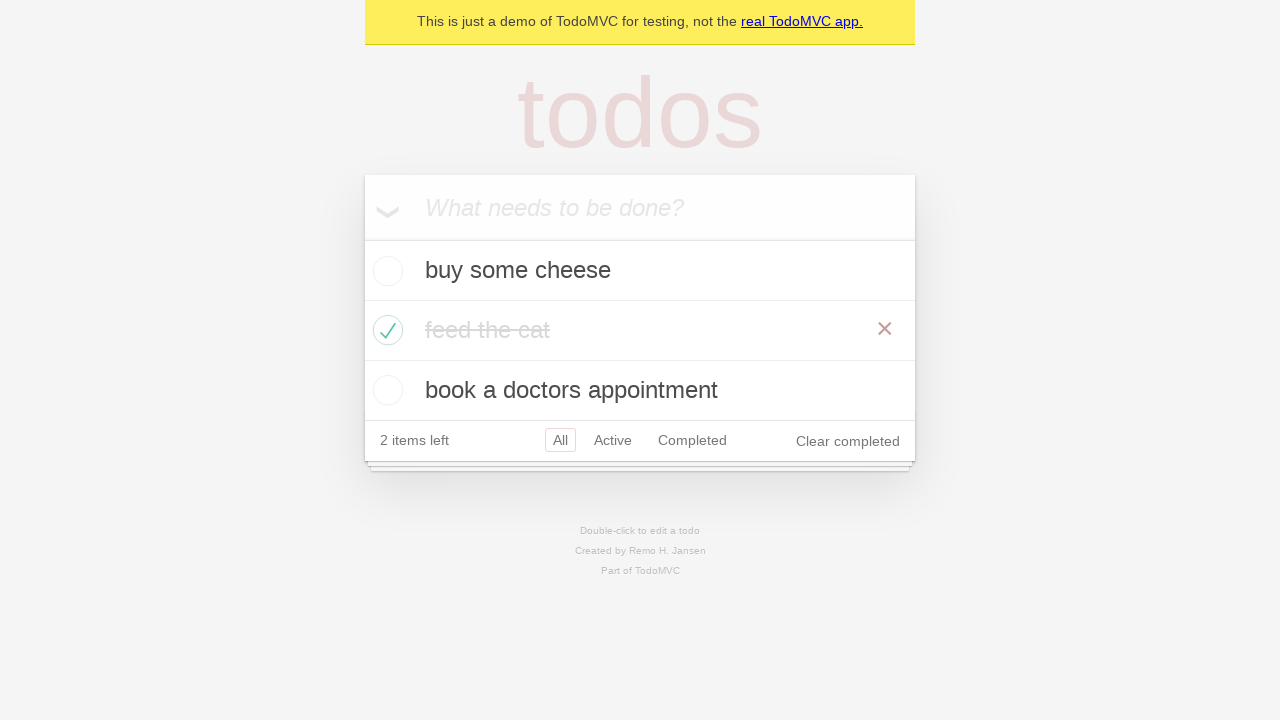

Waited for all items to display after navigating back to 'All' filter
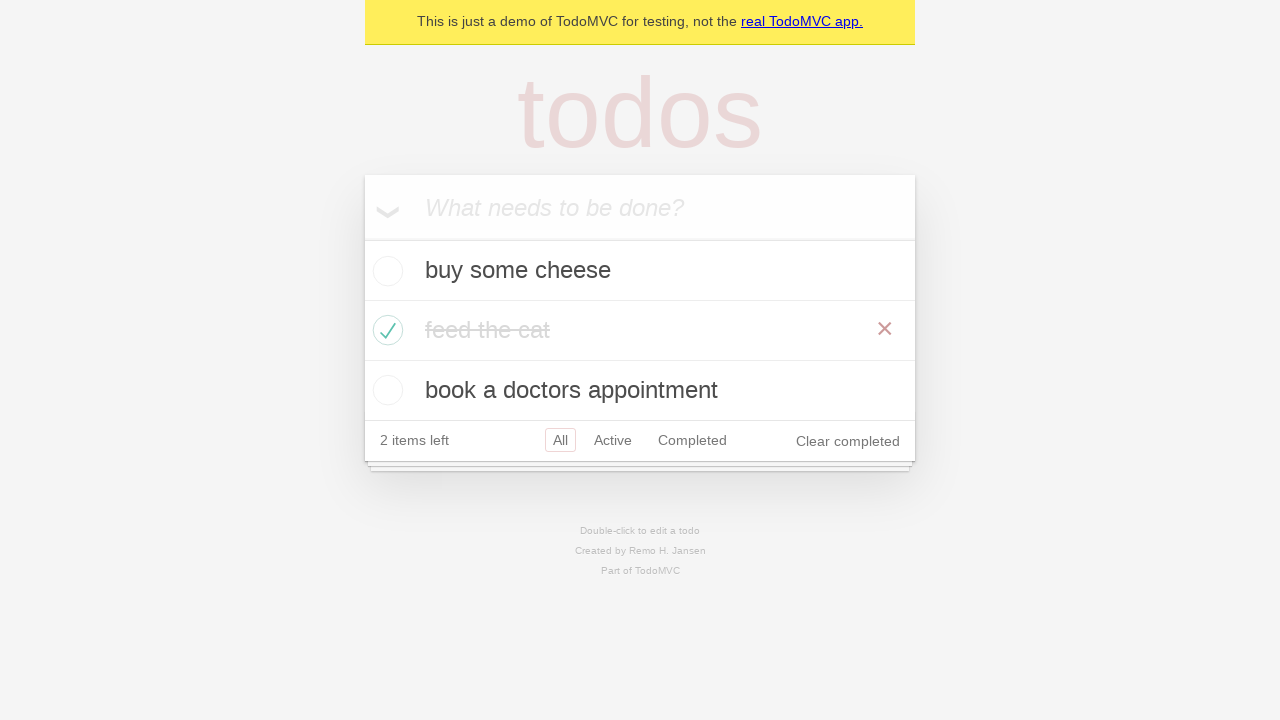

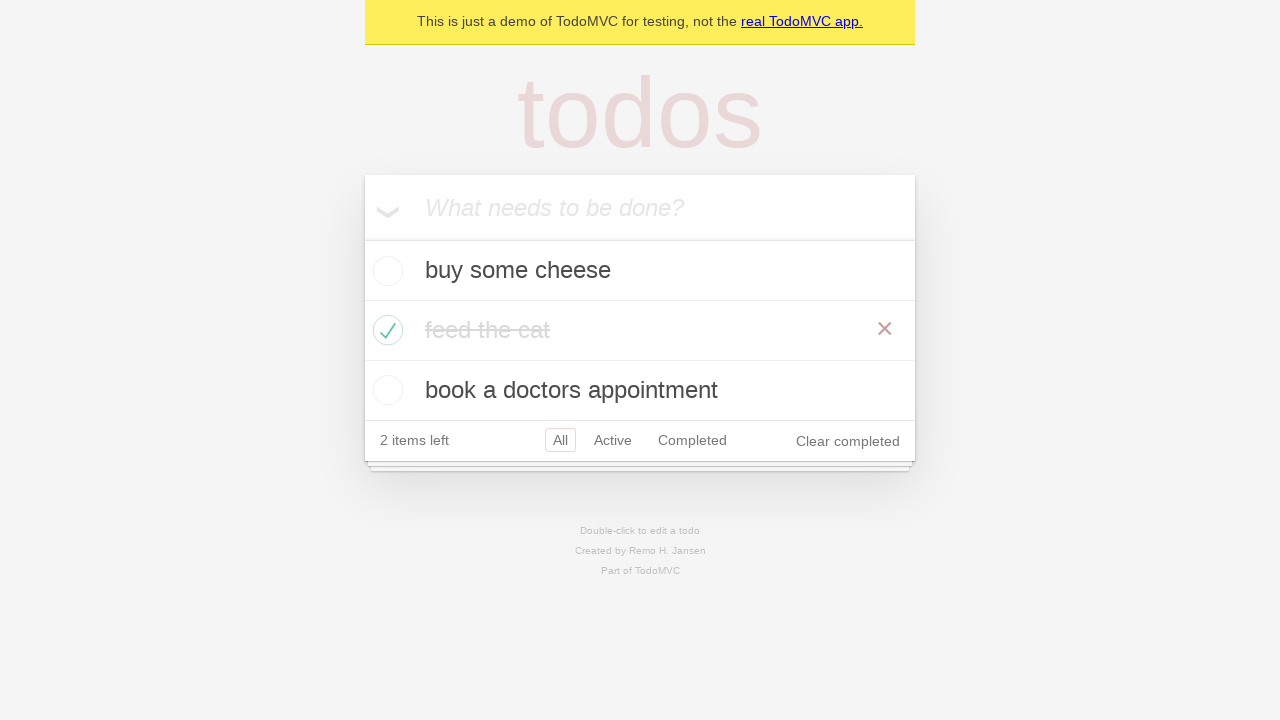